Reads a value from the page, calculates a mathematical expression, fills the answer, selects a radio button and checkbox, then submits

Starting URL: http://suninjuly.github.io/math.html

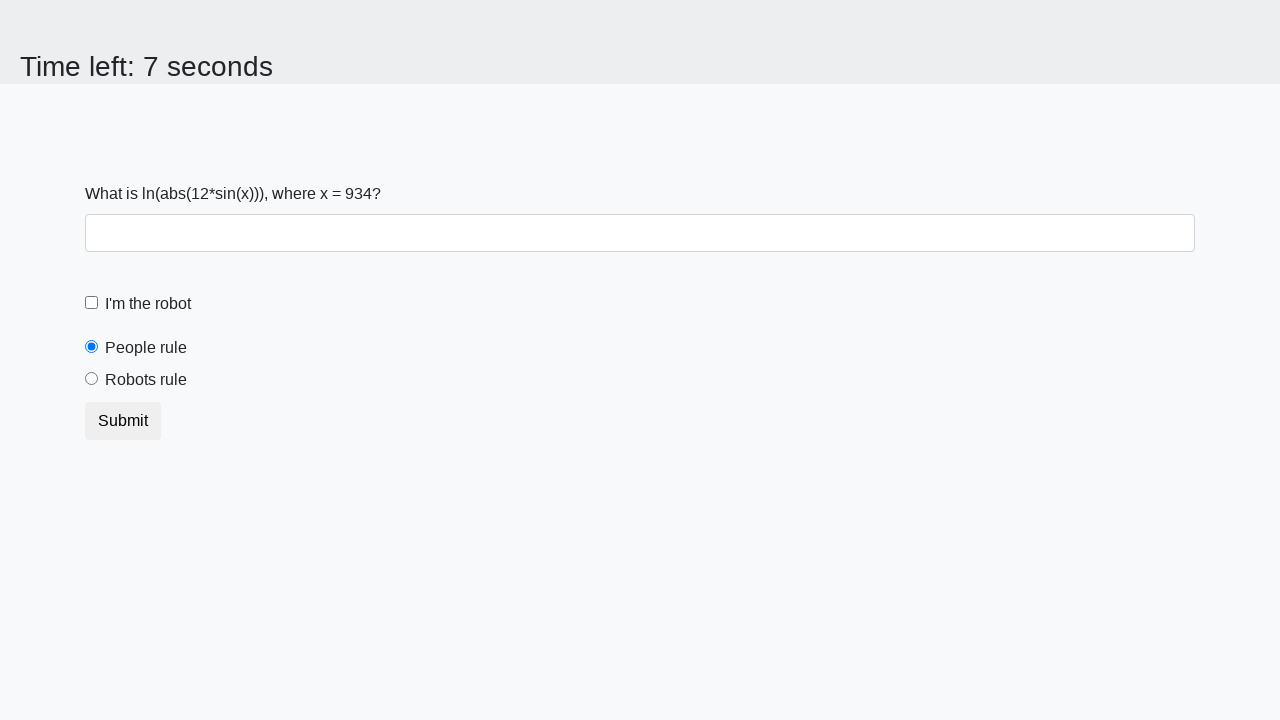

Read x value from #input_value element
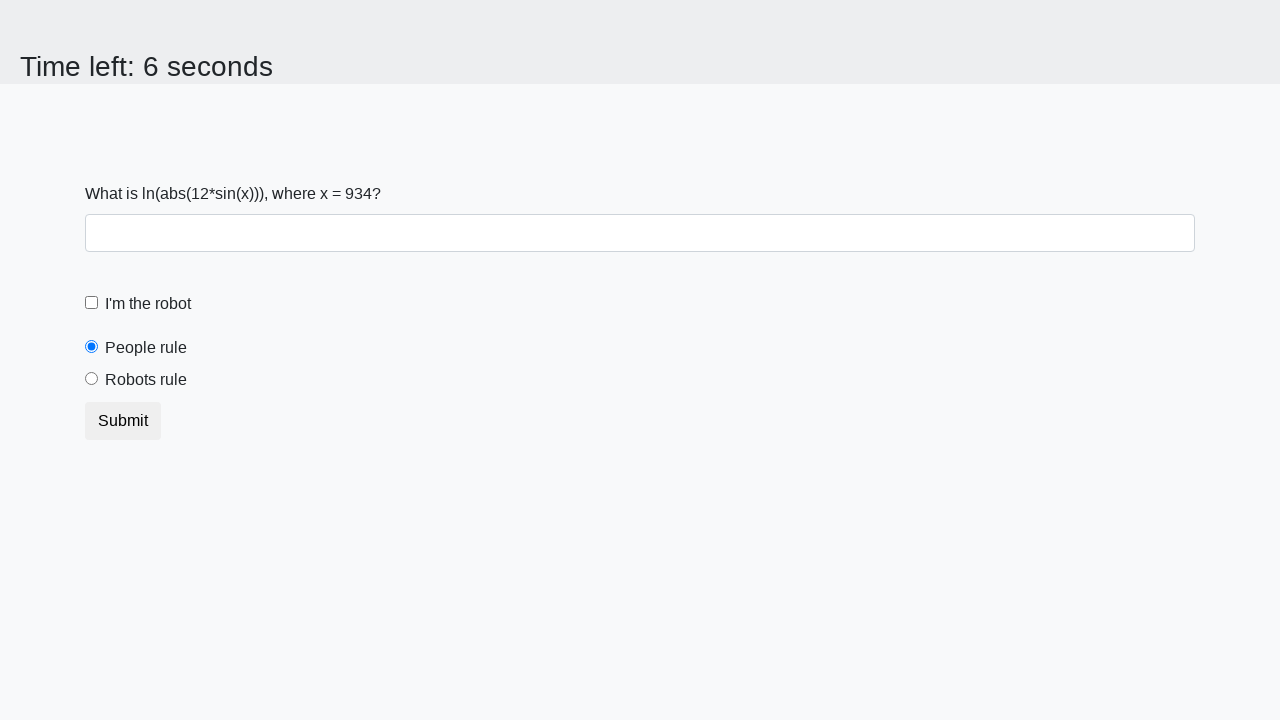

Converted x value to integer
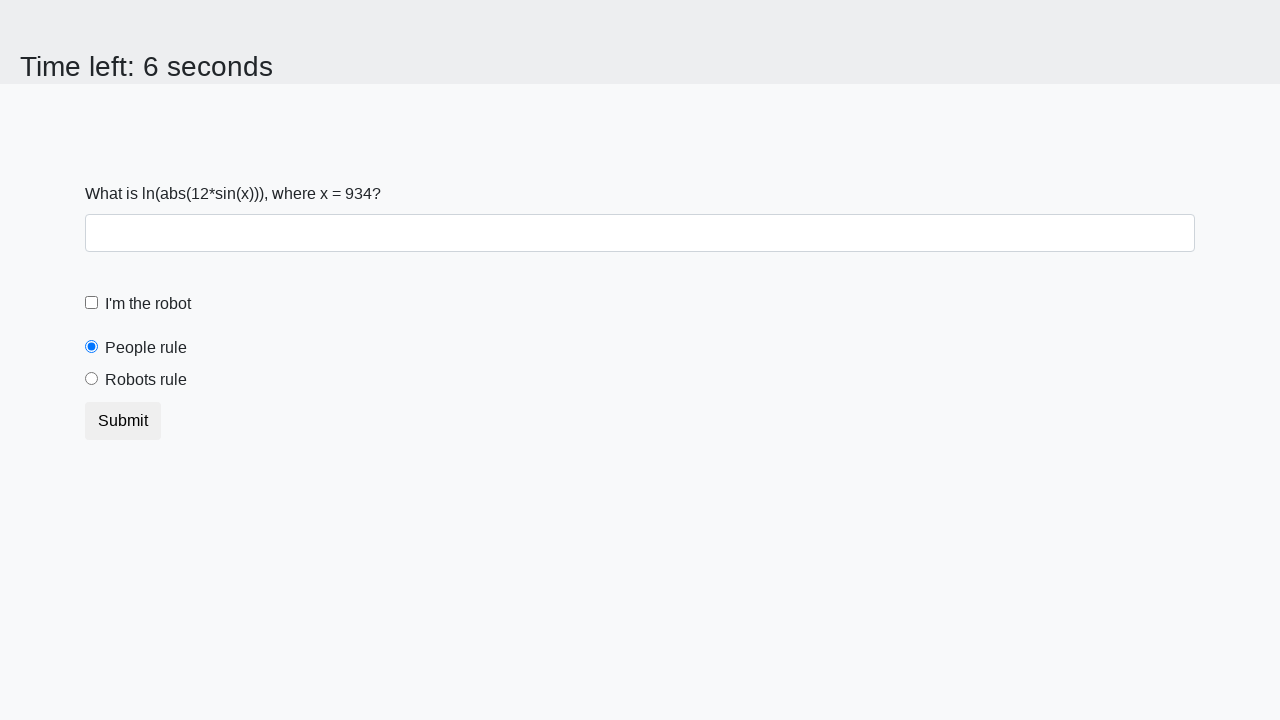

Calculated mathematical expression: log(abs(12 * sin(x)))
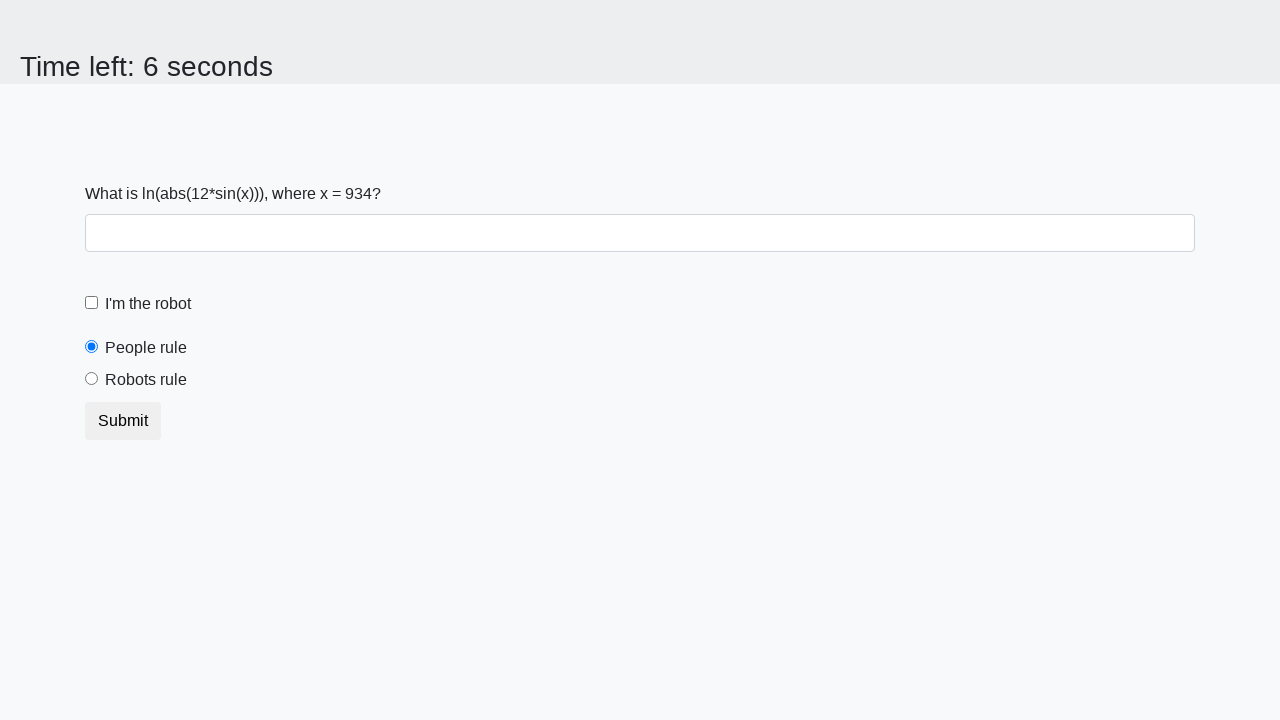

Filled answer field with calculated result on #answer
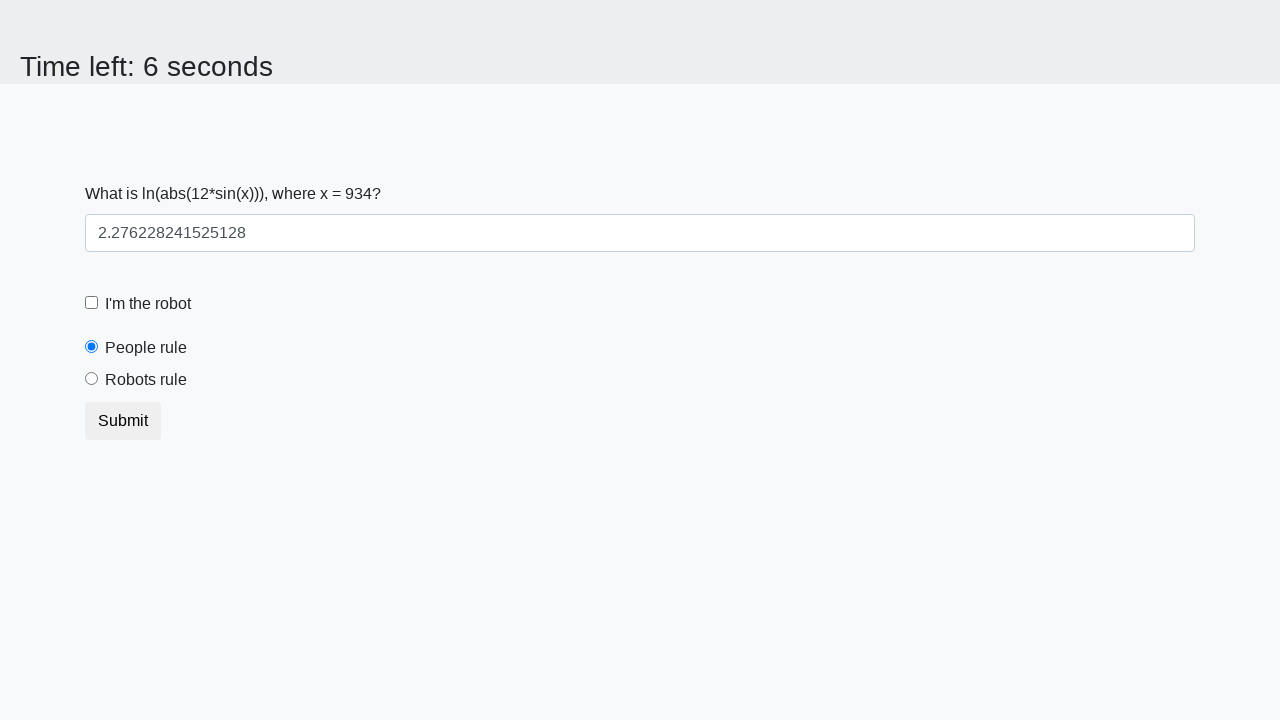

Selected robots radio button at (92, 379) on #robotsRule
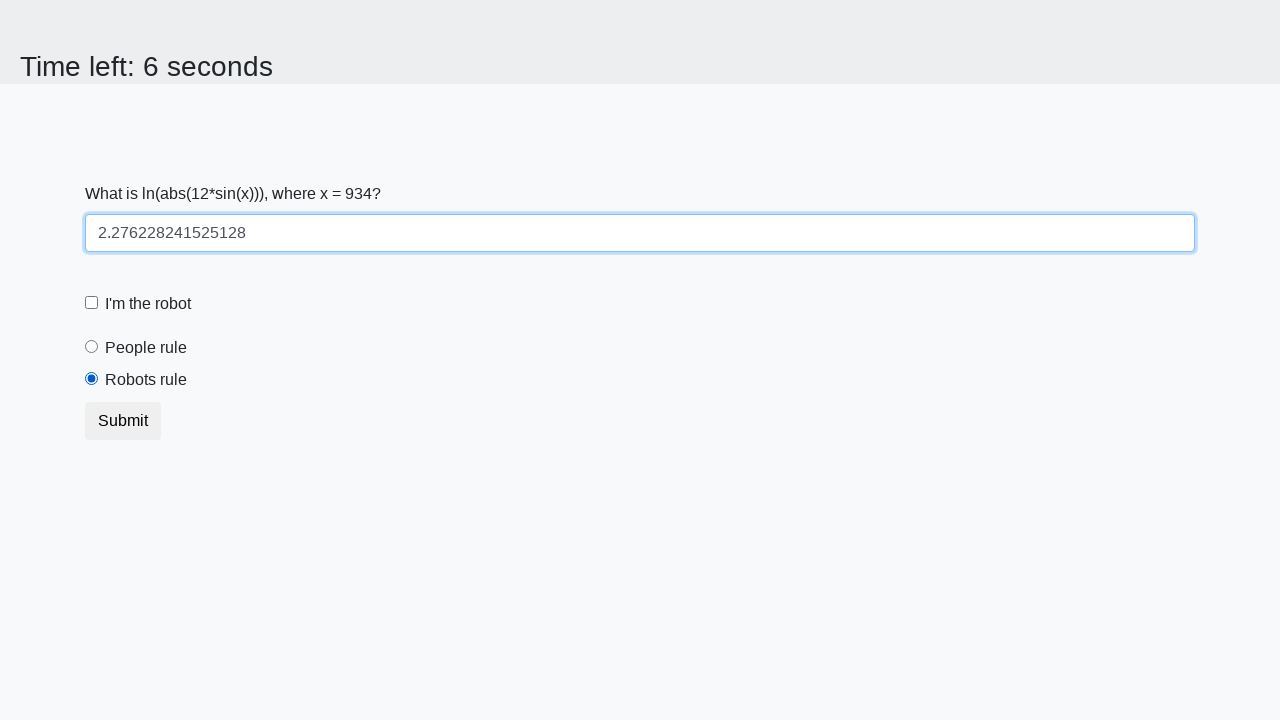

Checked robot checkbox at (92, 303) on #robotCheckbox
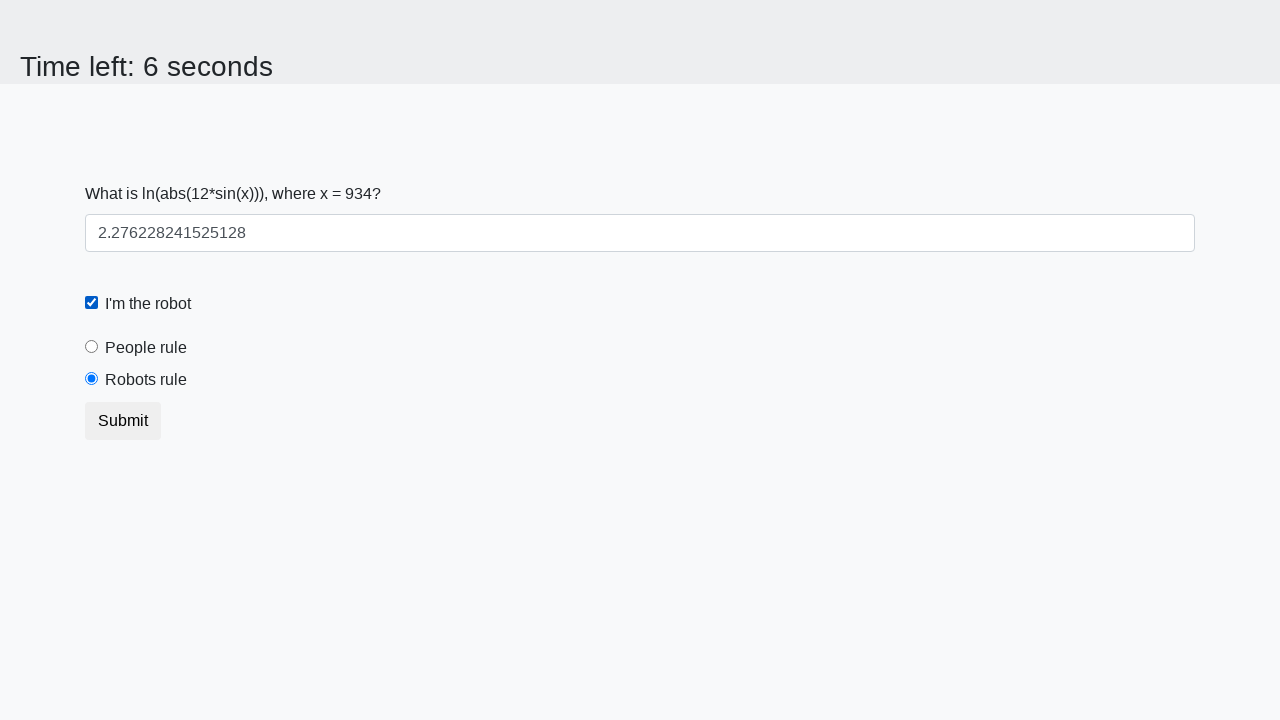

Clicked submit button at (123, 421) on .btn
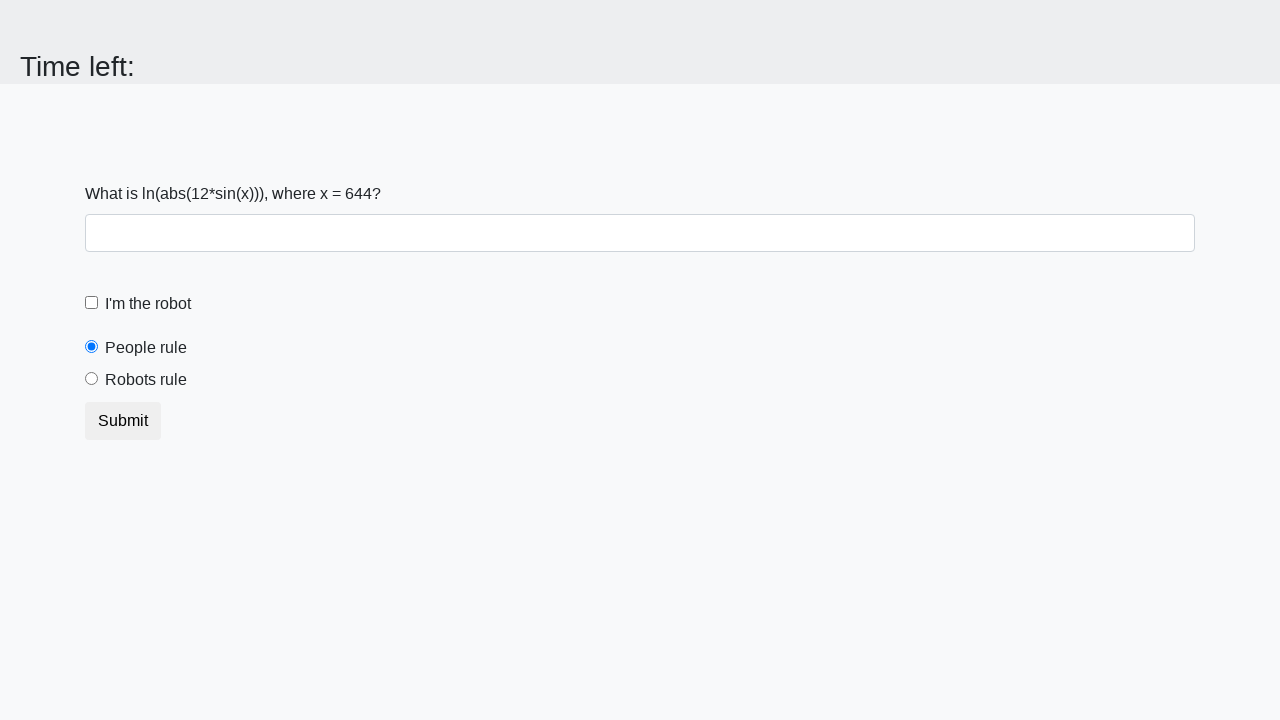

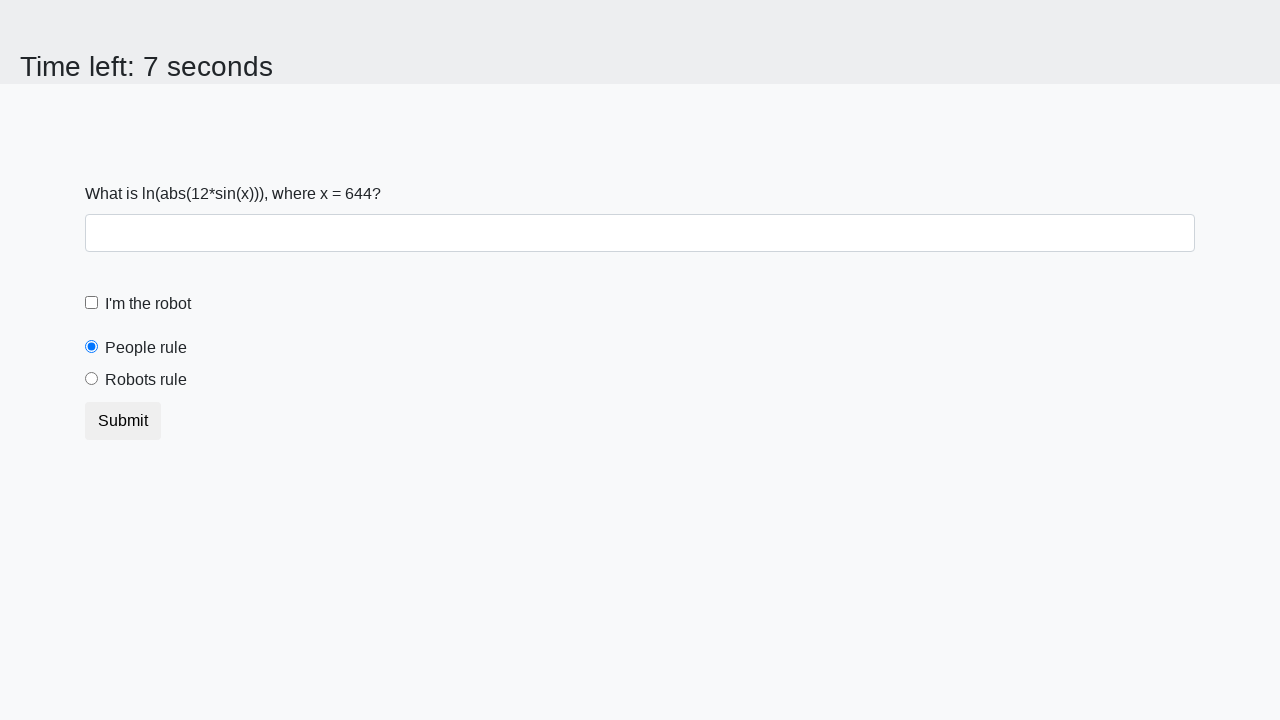